Tests multiple browser window handling by clicking a button to open a new window, switching to it, and verifying the content

Starting URL: https://demoqa.com/browser-windows

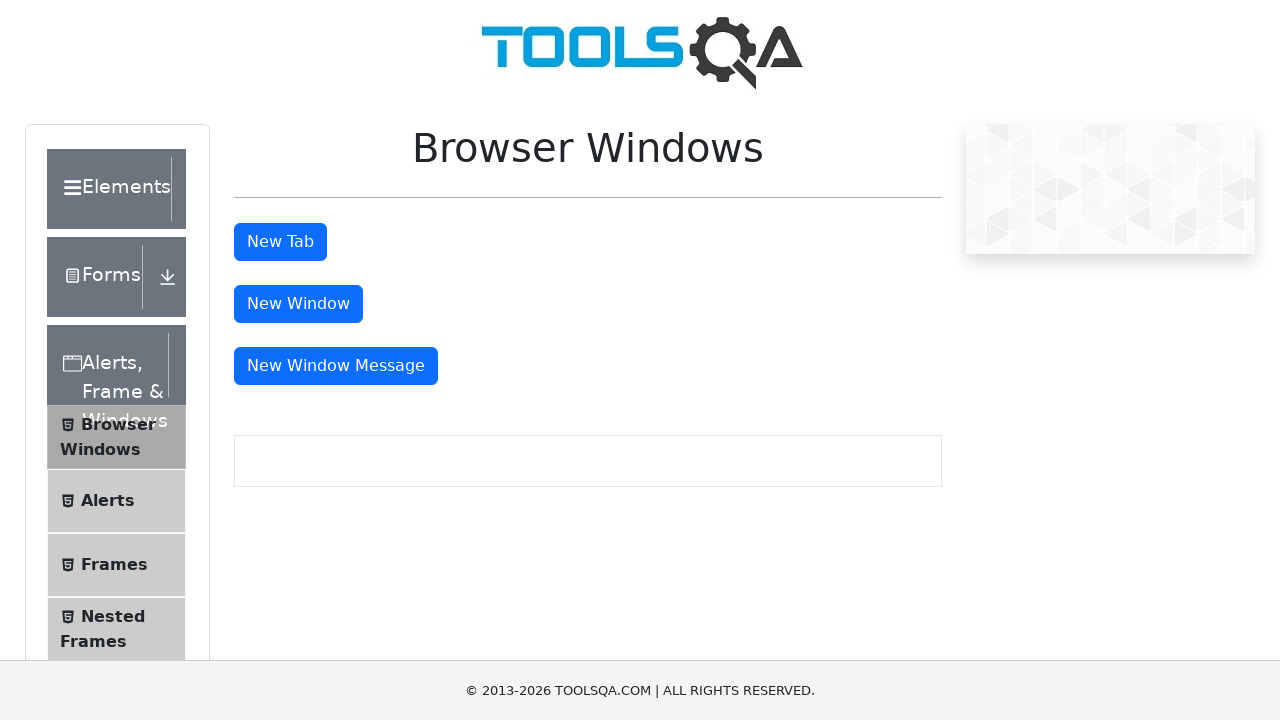

Clicked button to open new window at (298, 304) on #windowButton
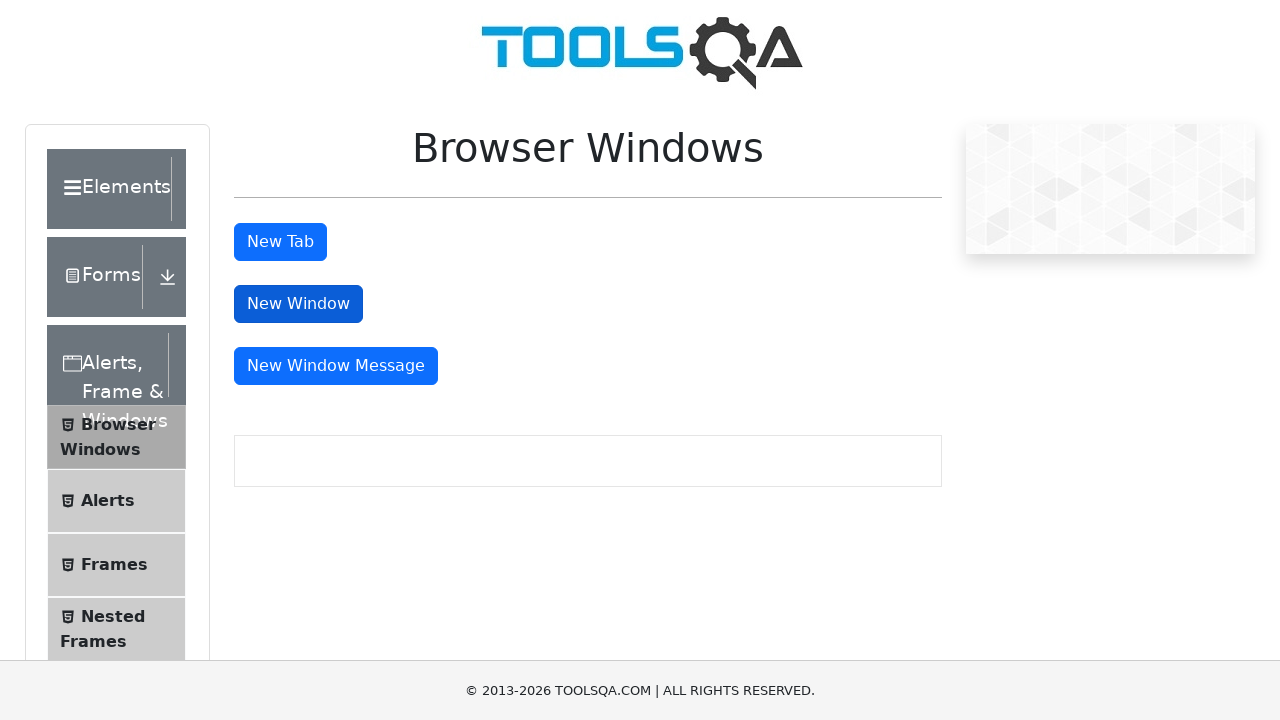

New window opened and captured
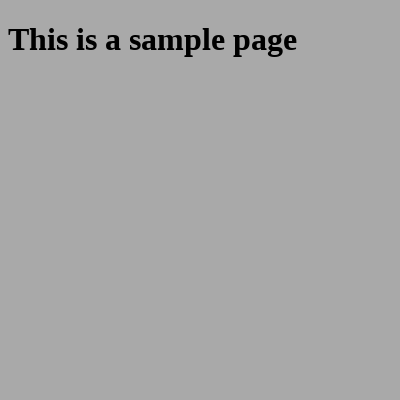

Waited for sample heading to load in new window
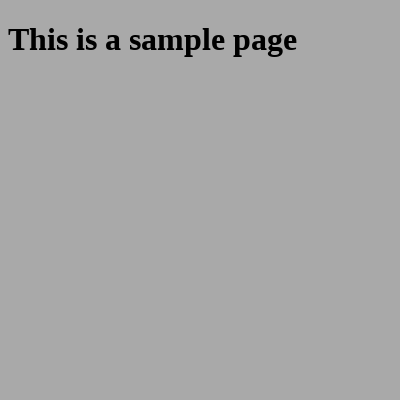

Retrieved heading text: 'This is a sample page'
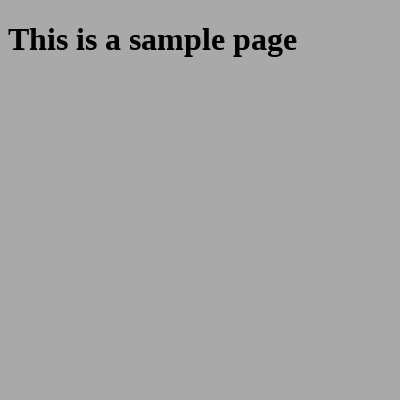

Verified heading contains expected text 'This is a sample page'
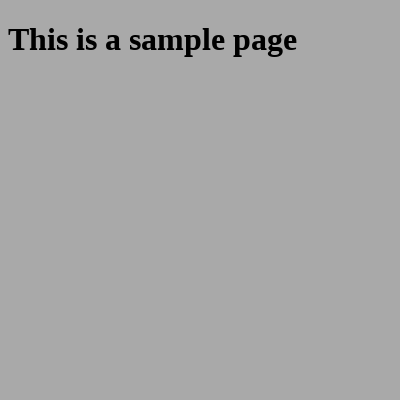

Closed the new window
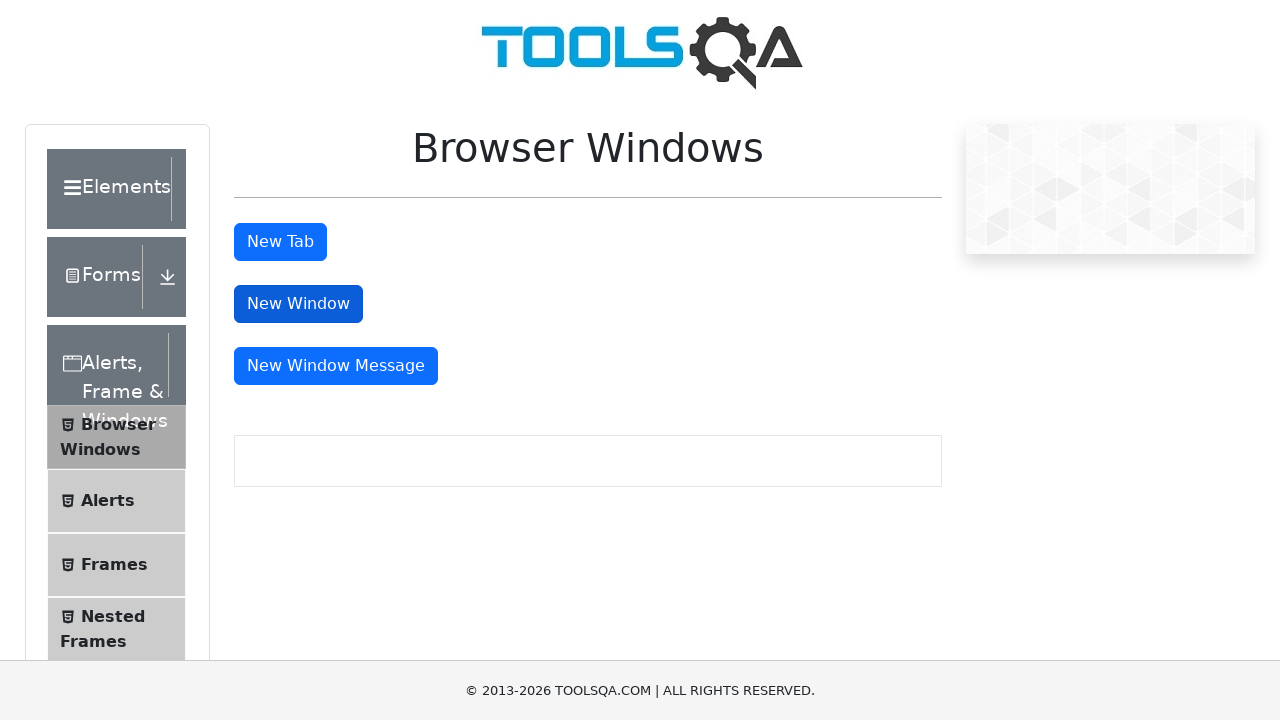

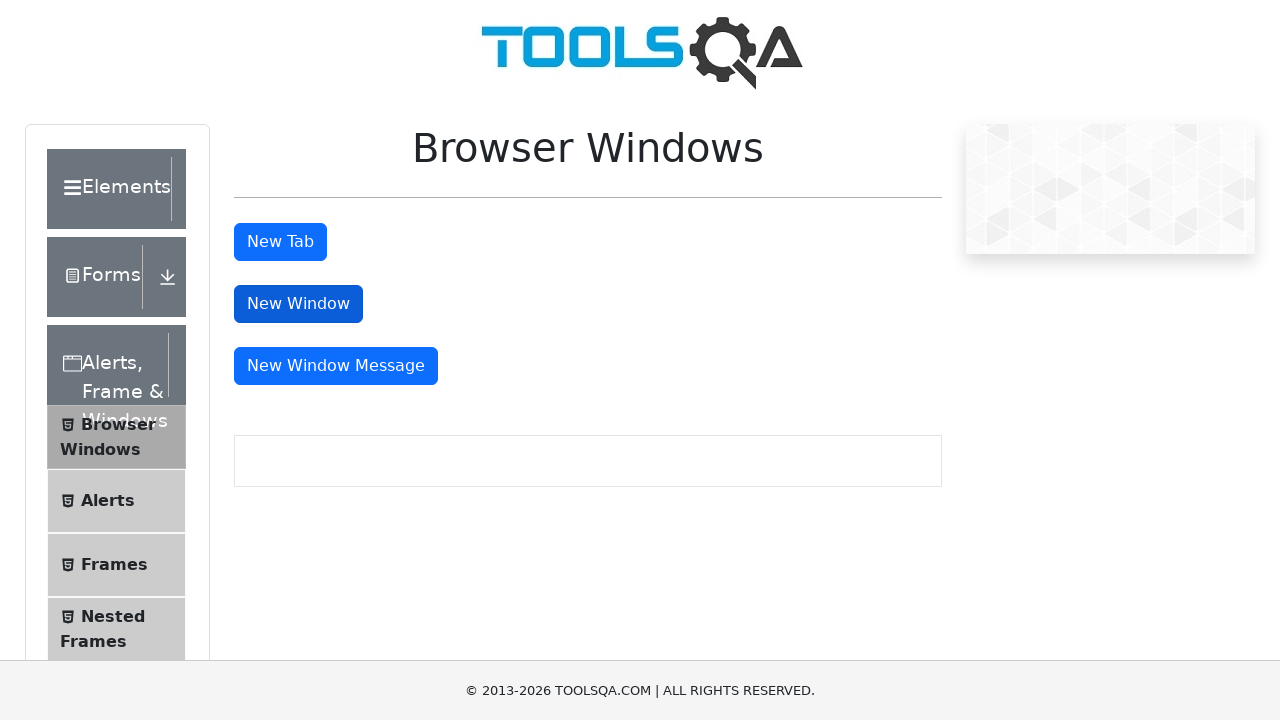